Tests keyboard event detection by selecting different event type radio buttons (keyup, keydown, keypress) and performing corresponding keyboard actions to verify the events are properly detected.

Starting URL: http://sahitest.com/demo/keypress.htm

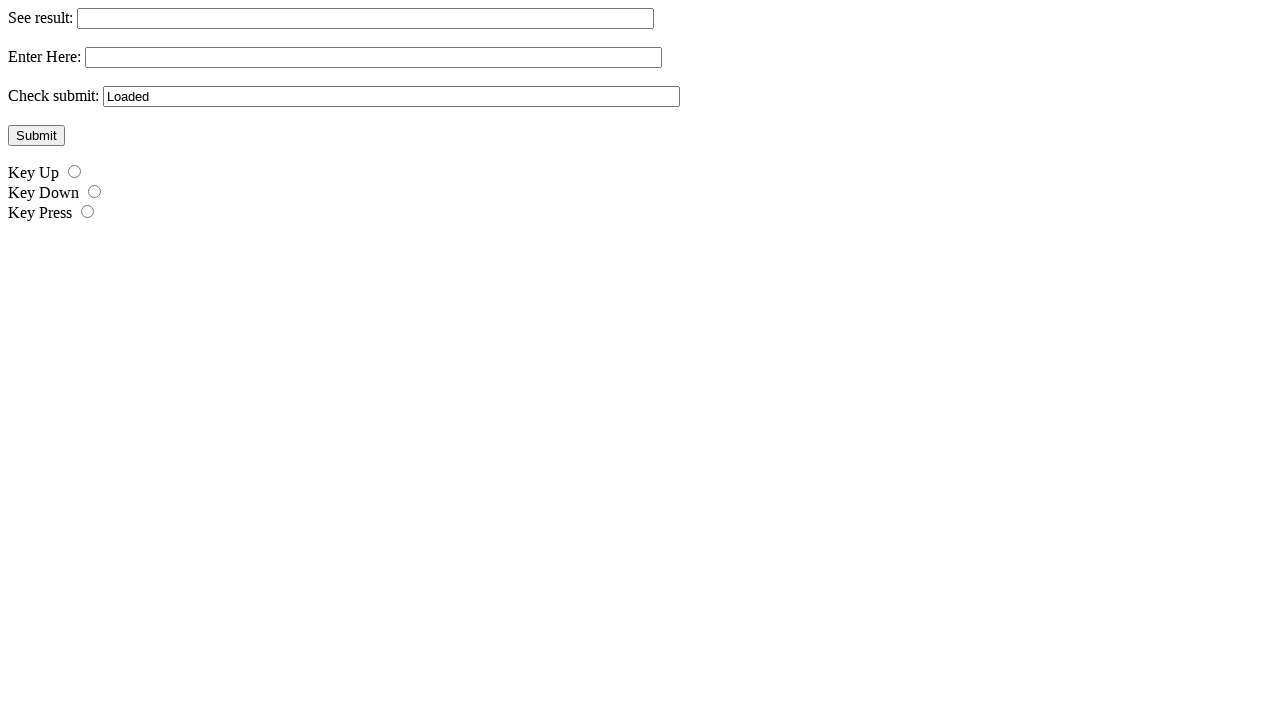

Located keyup radio button element
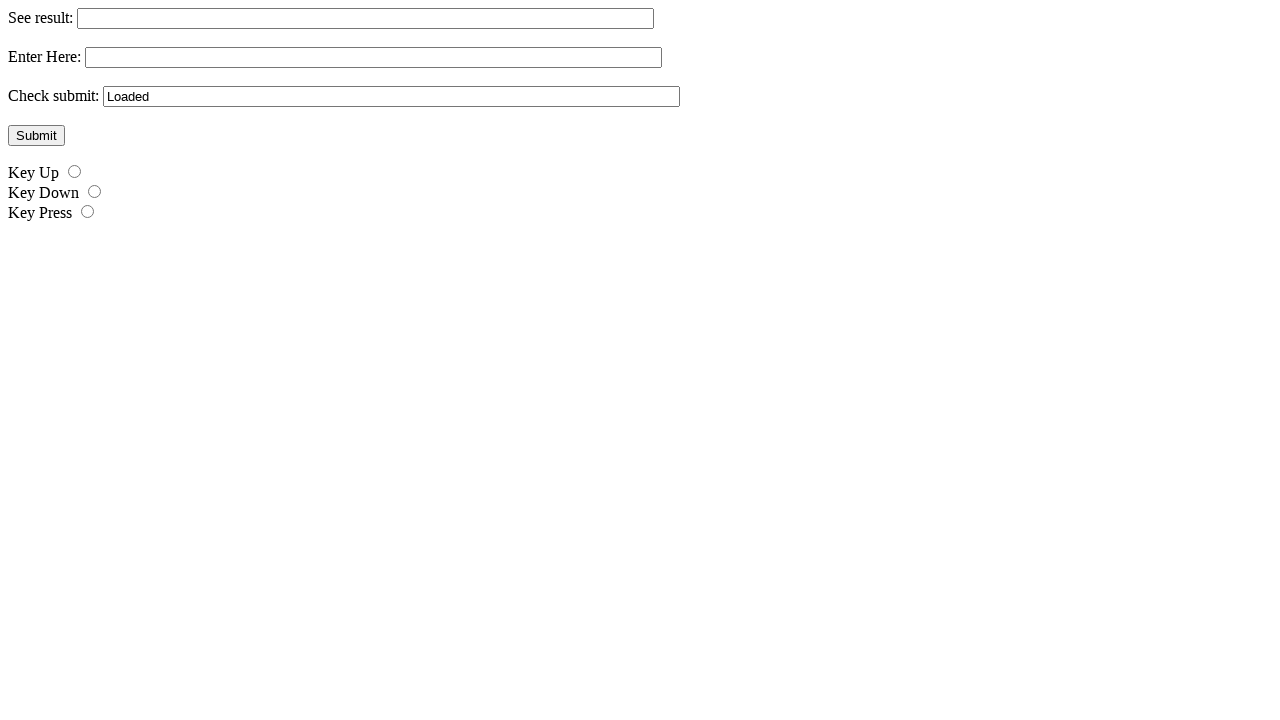

Located keydown radio button element
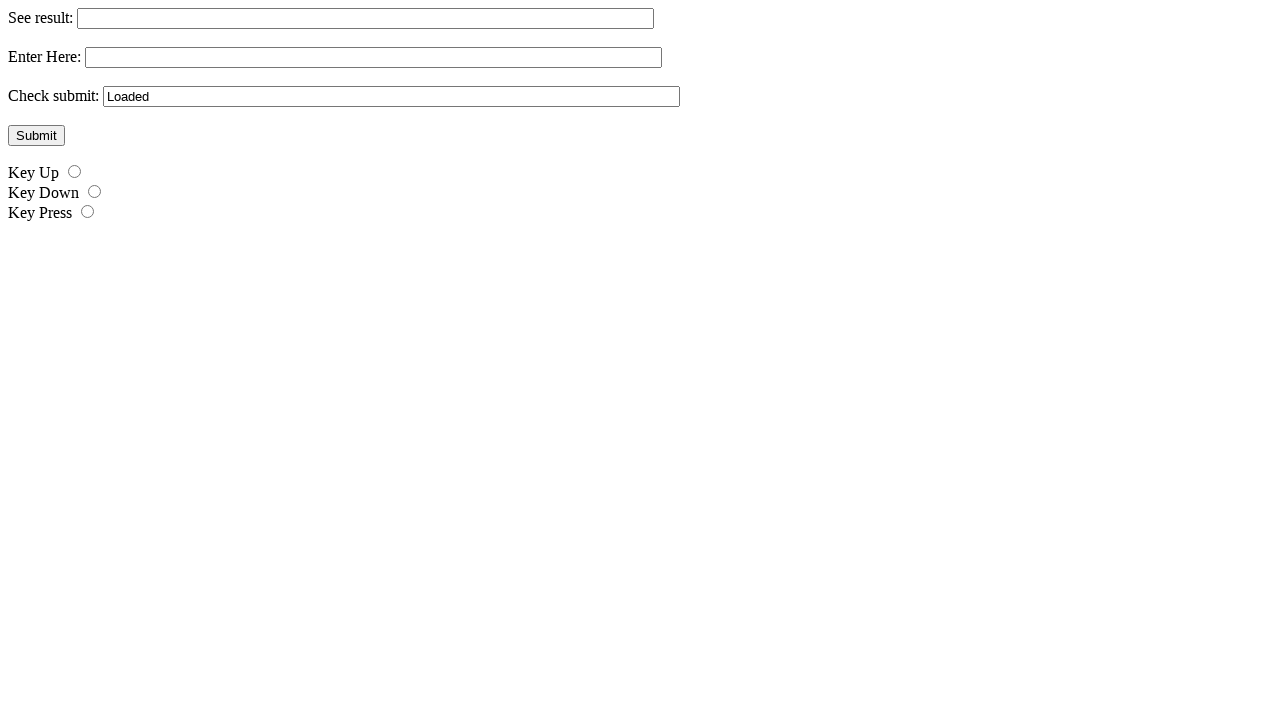

Located keypress radio button element
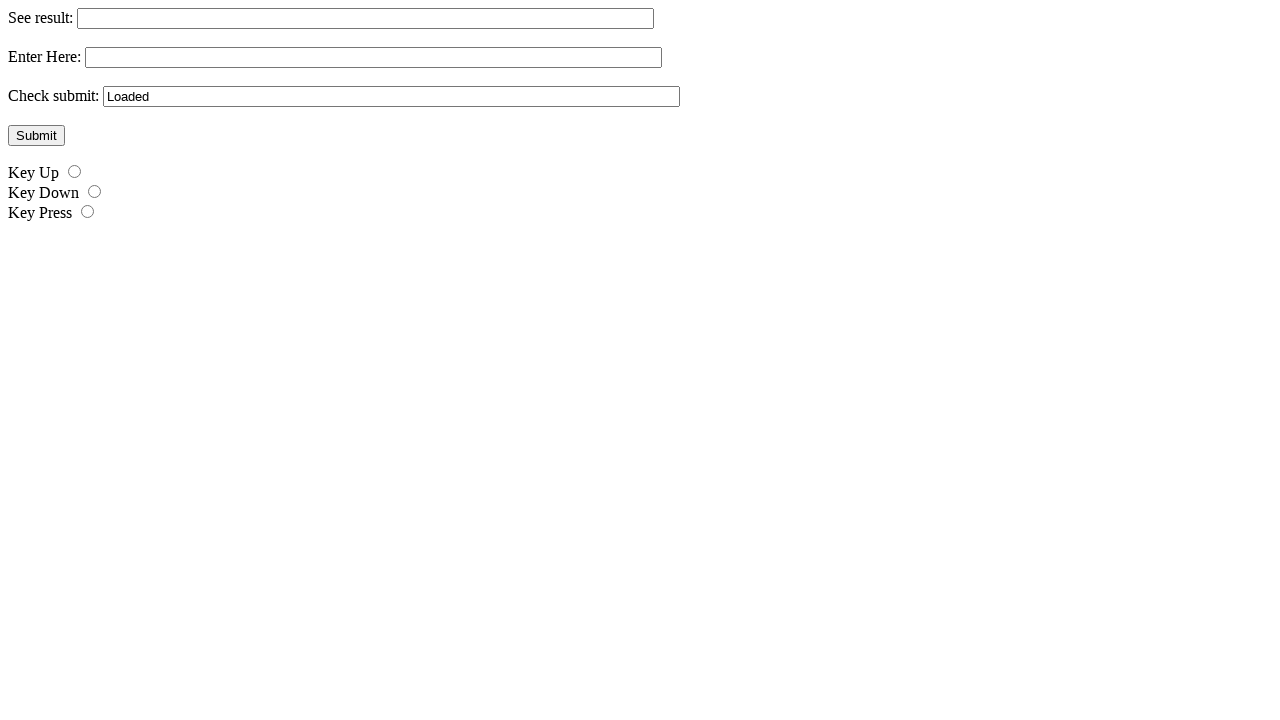

Located input field for keyboard focus
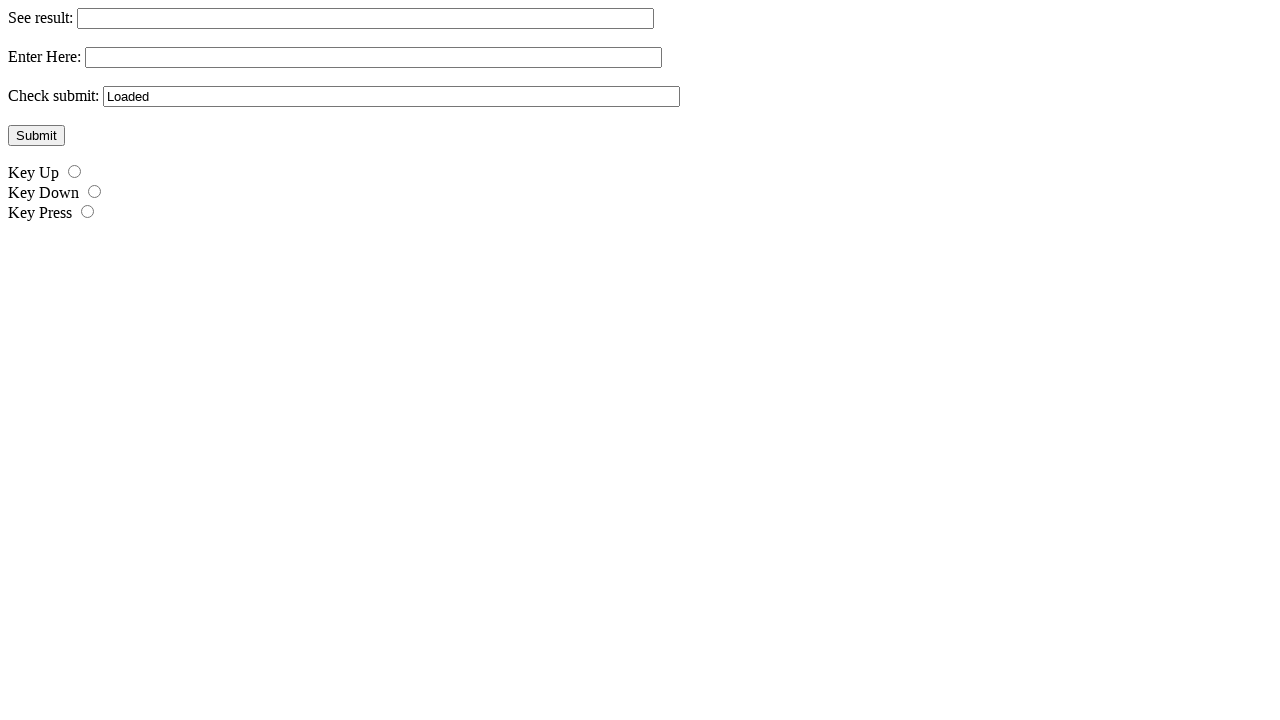

Located result field to read detected events
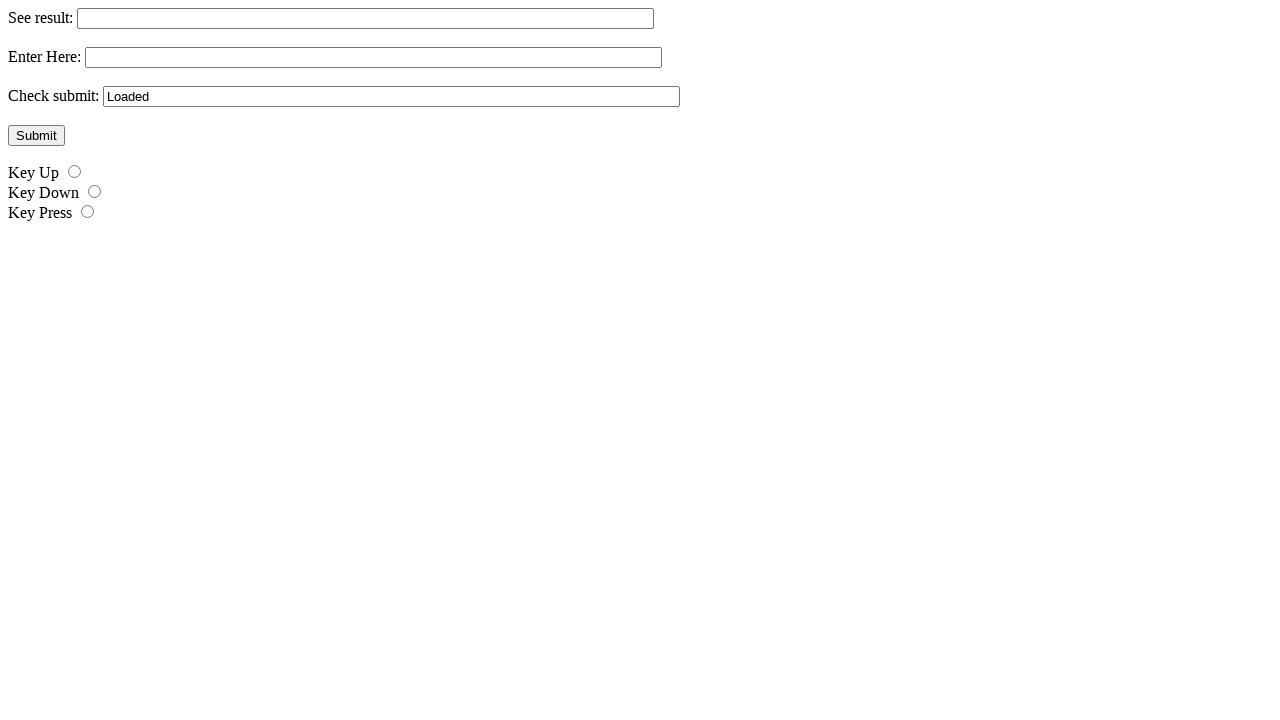

Selected keyup radio button at (74, 172) on #r1
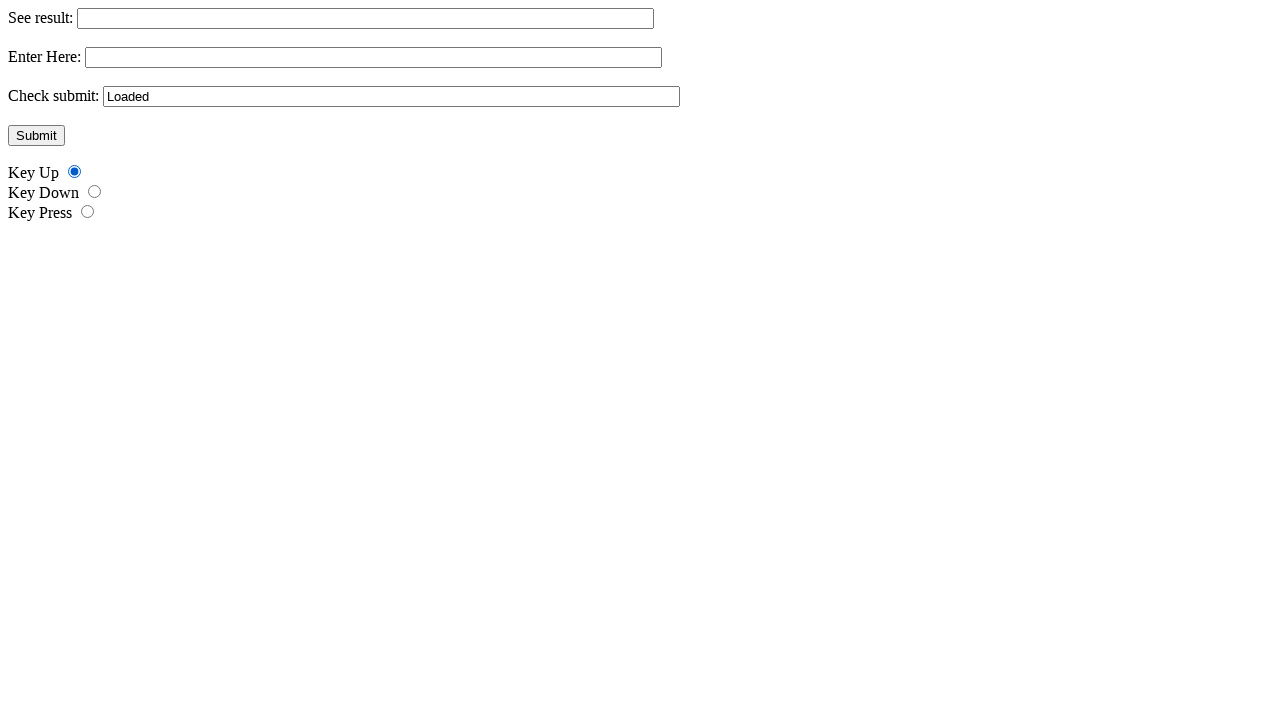

Focused on input field for keyup test at (374, 58) on xpath=//form[@name="f1"]/input >> nth=1
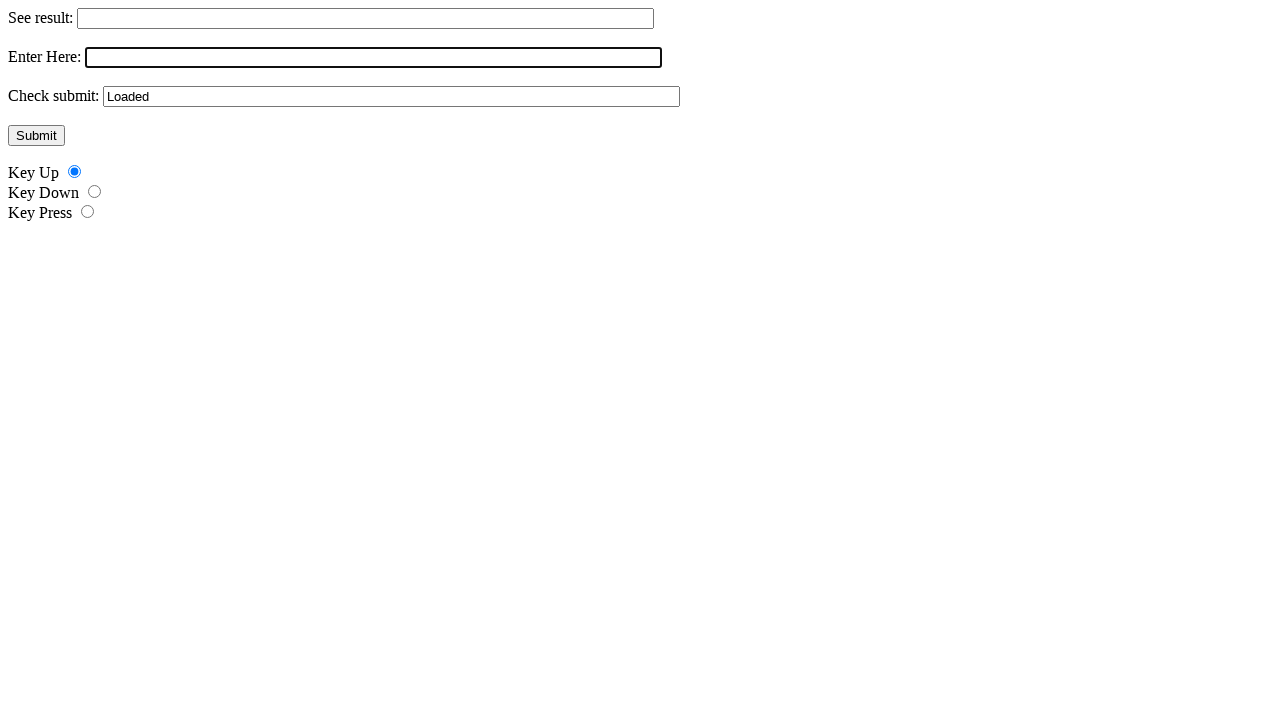

Pressed Control key down
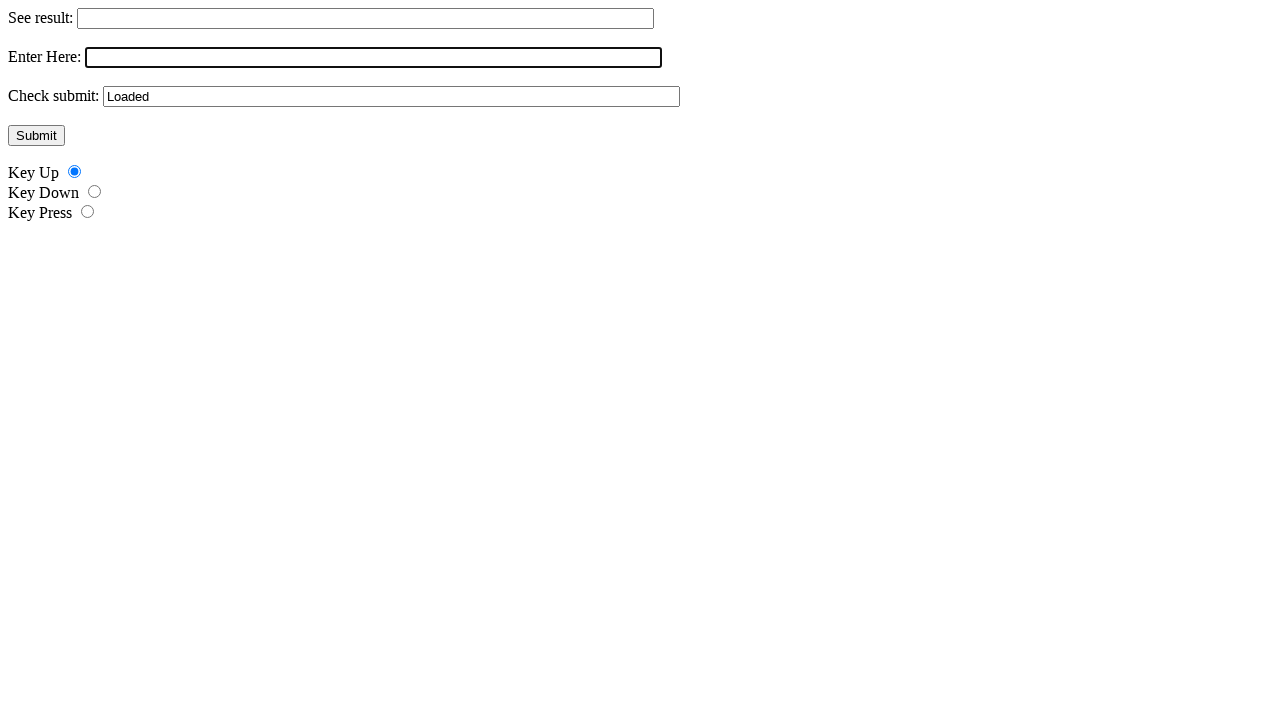

Released Control key (keyup event triggered)
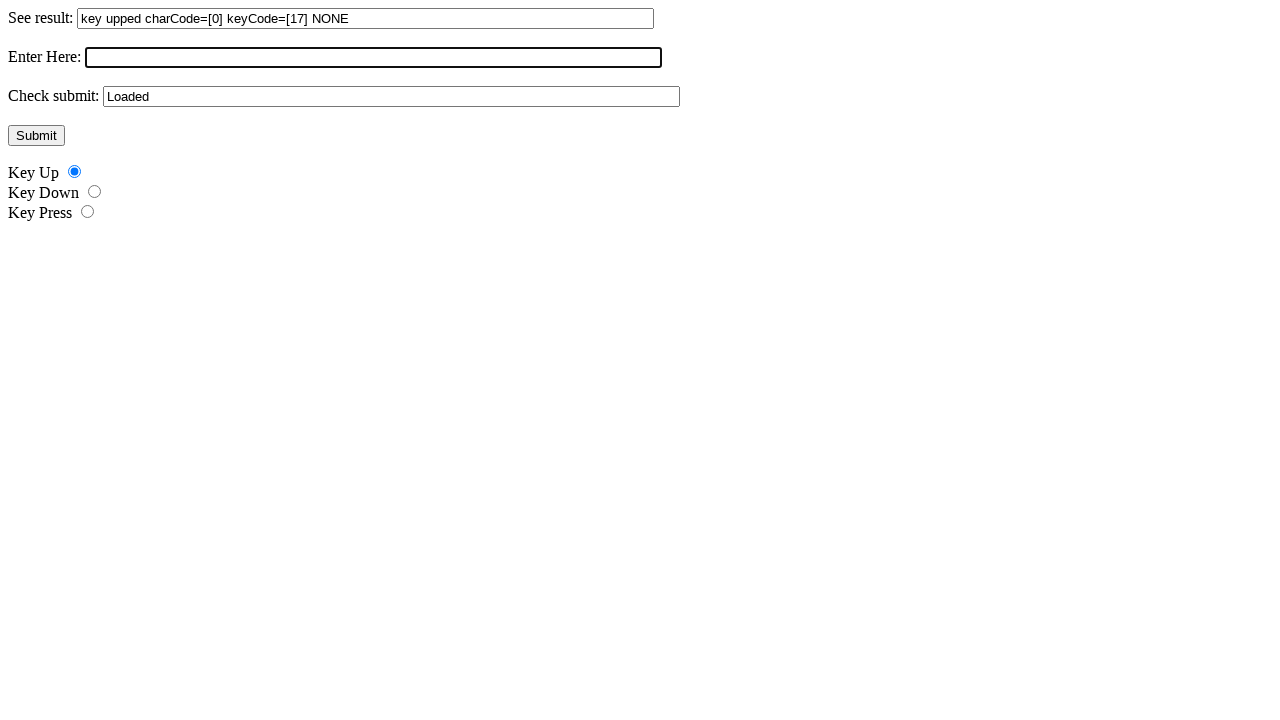

Selected keydown radio button at (94, 192) on #r2
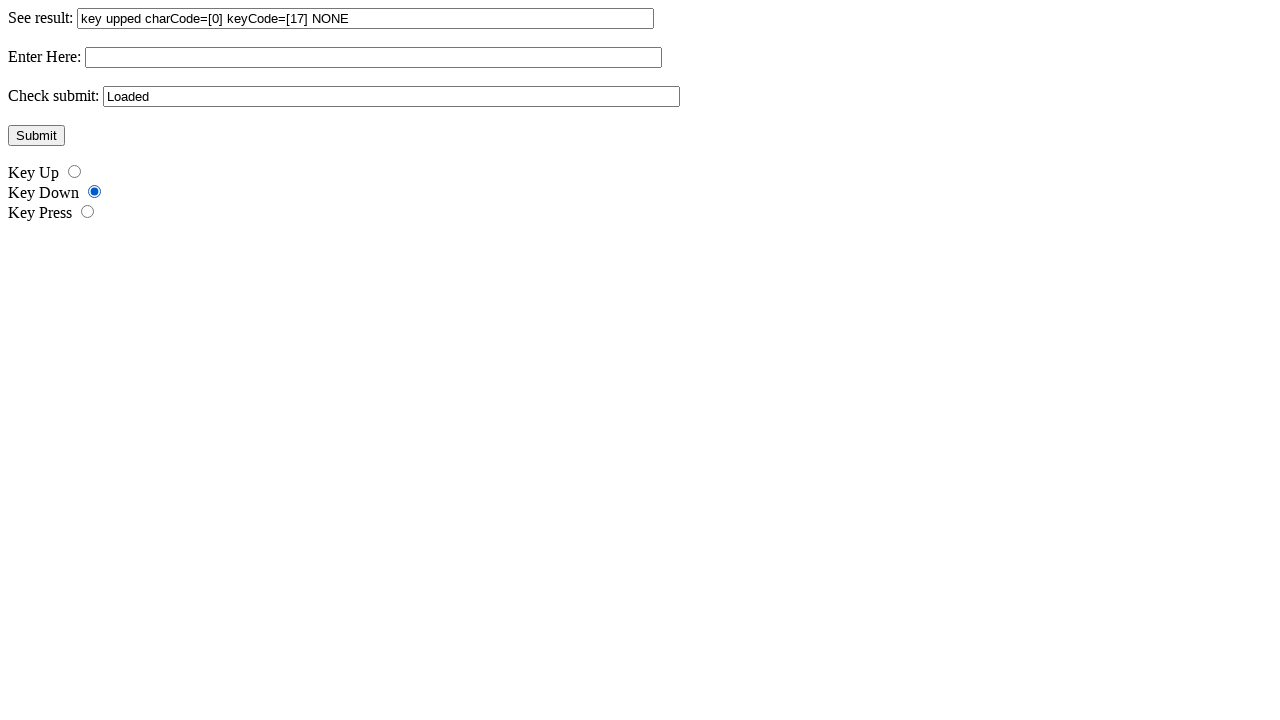

Focused on input field for keydown test at (374, 58) on xpath=//form[@name="f1"]/input >> nth=1
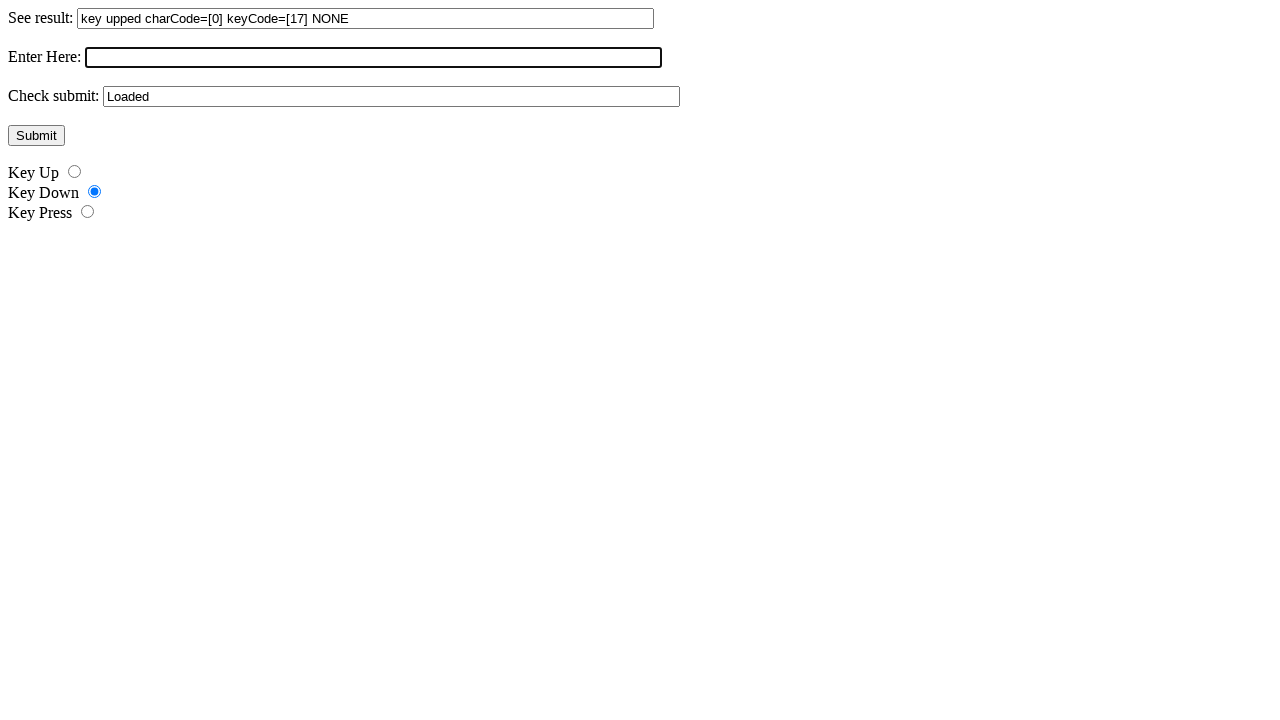

Pressed Shift key down (keydown event triggered)
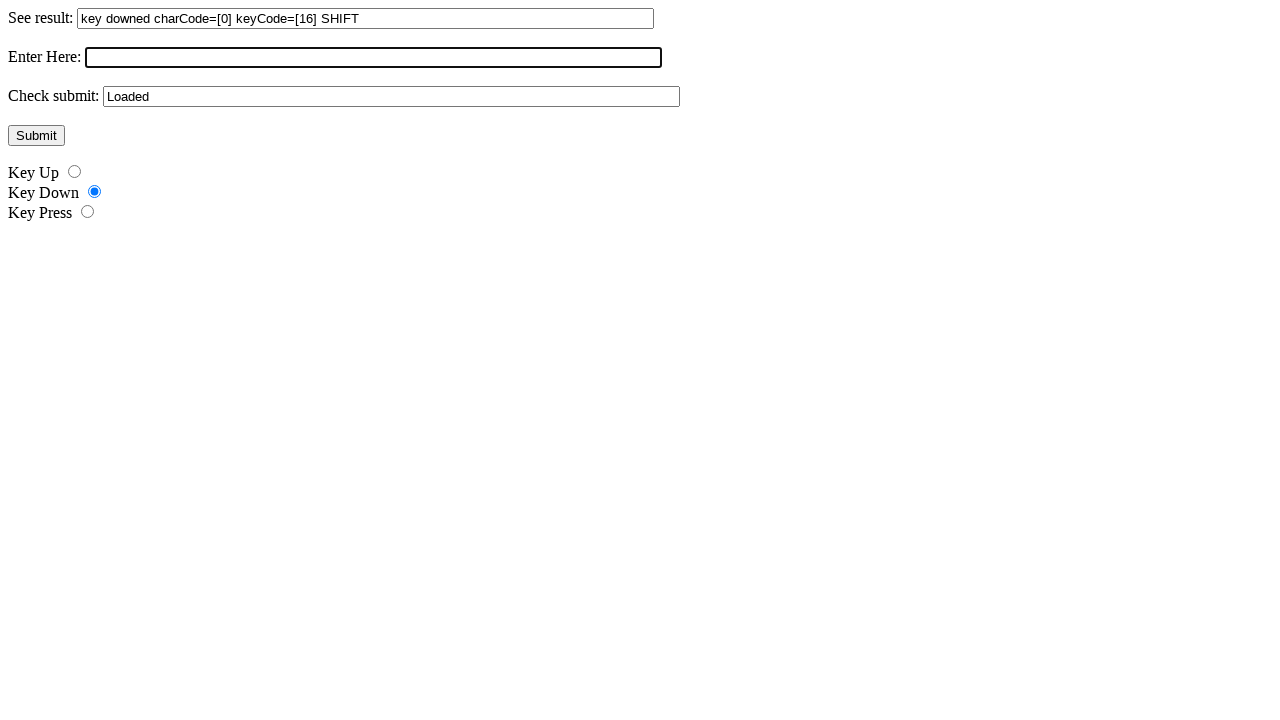

Released Shift key
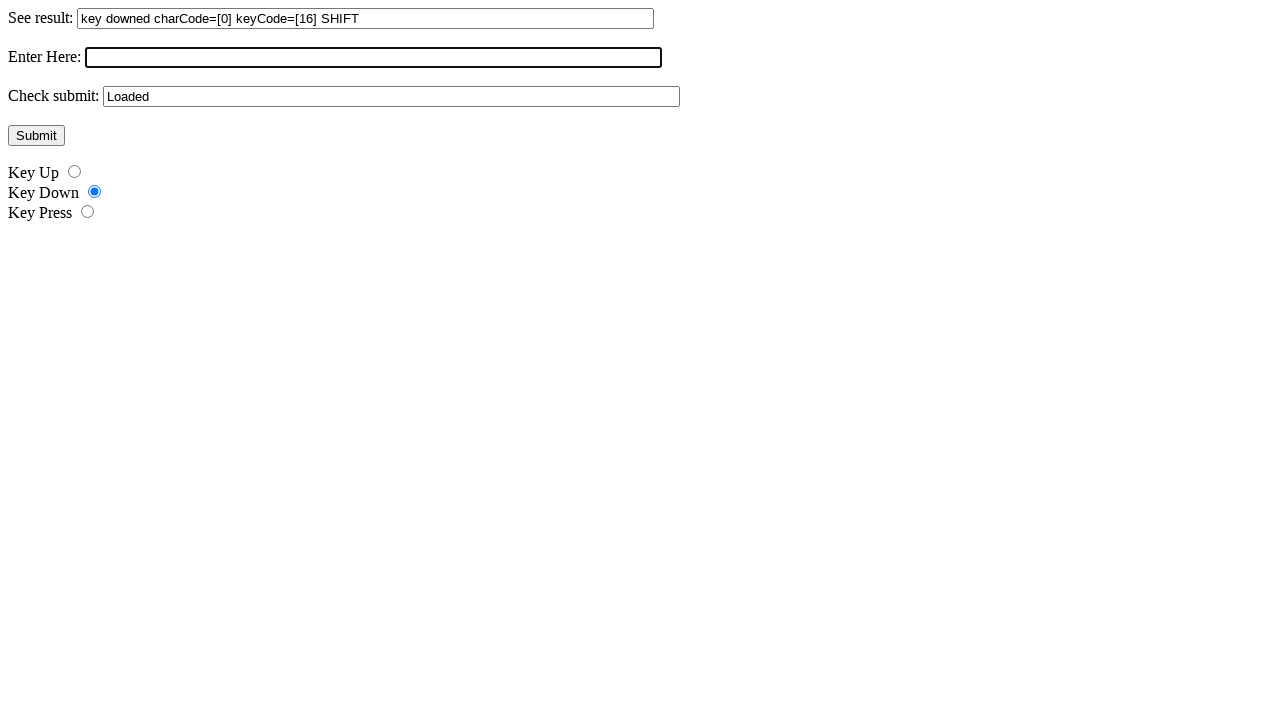

Selected keypress radio button at (88, 212) on #r3
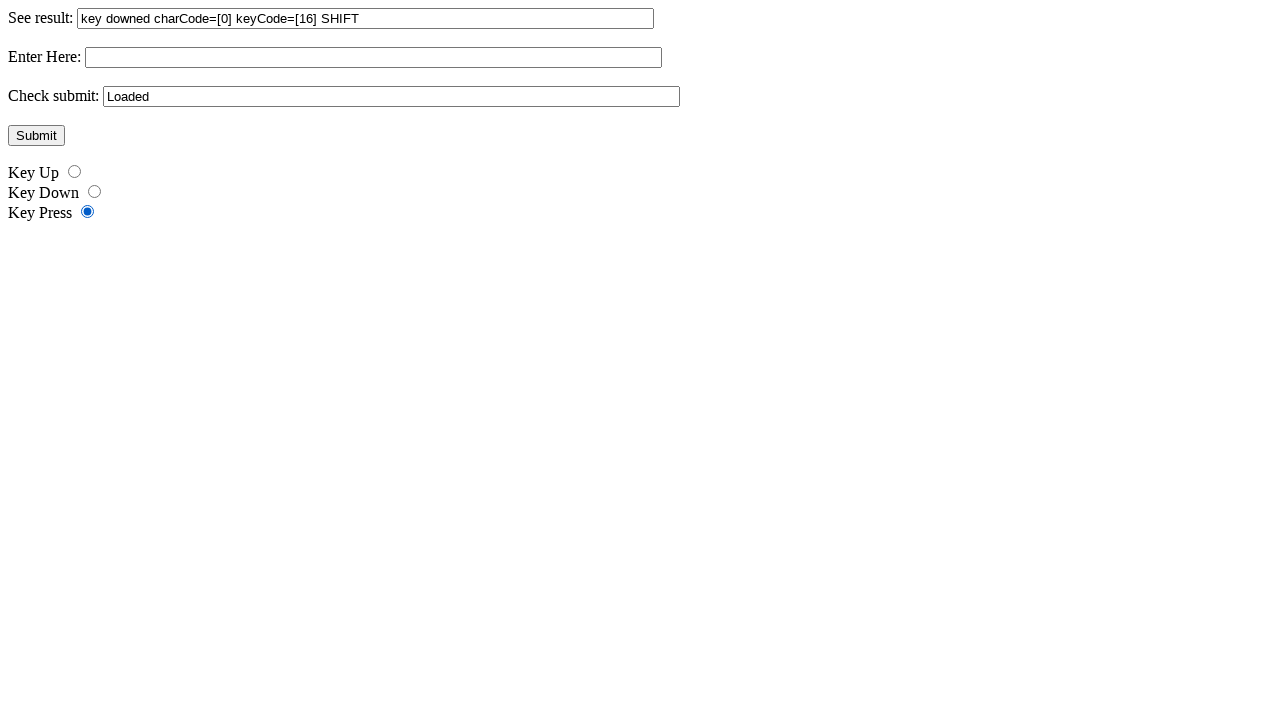

Focused on input field for keypress test at (374, 58) on xpath=//form[@name="f1"]/input >> nth=1
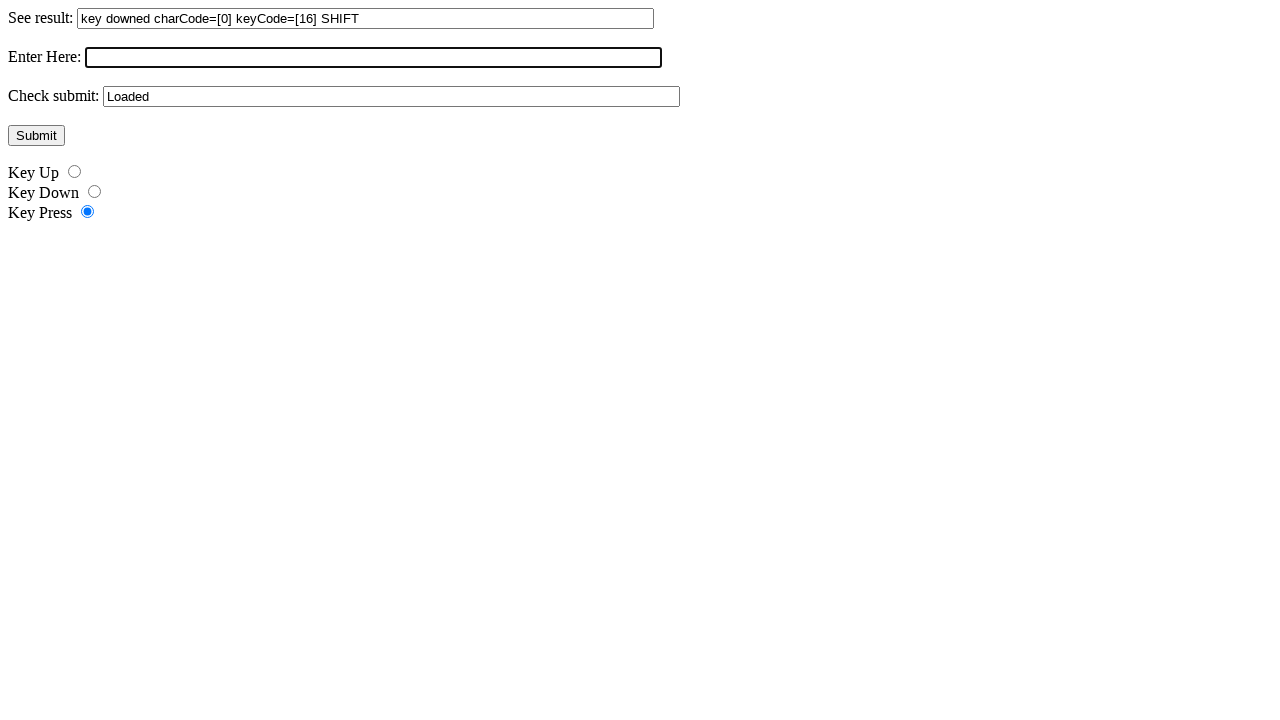

Typed 'a' character (keypress event triggered)
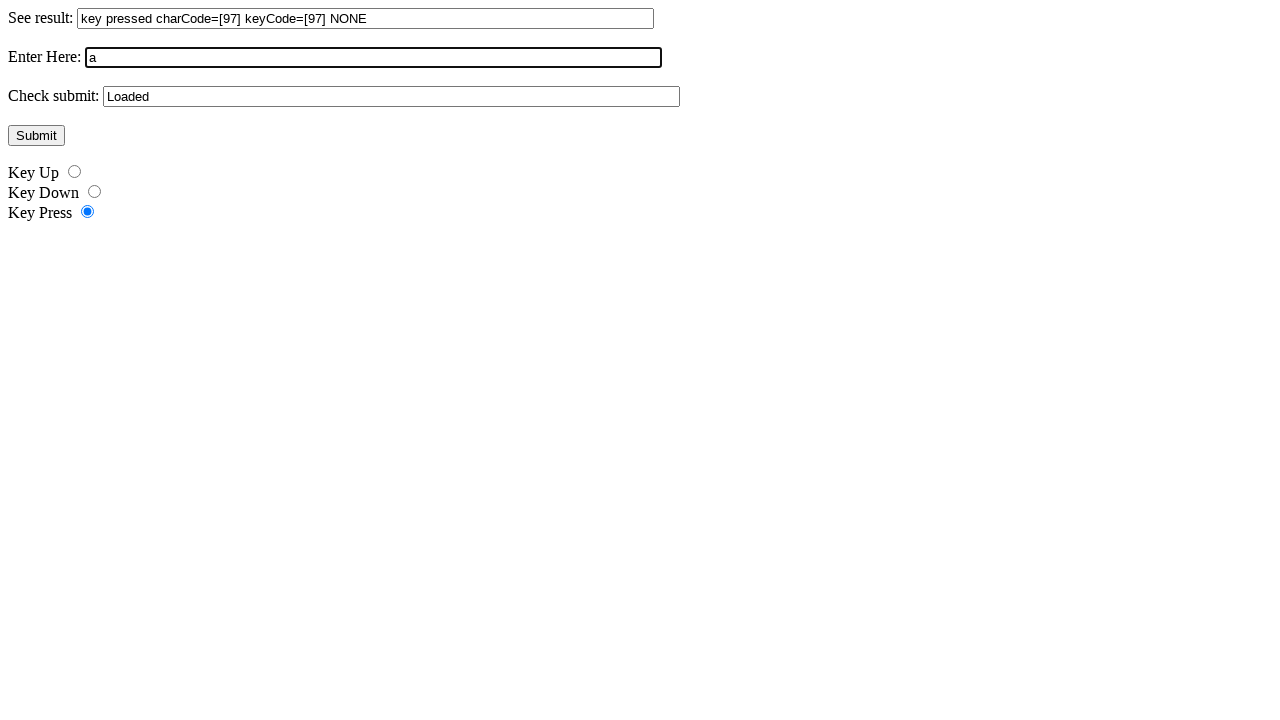

Waited 2 seconds for all keyboard events to complete
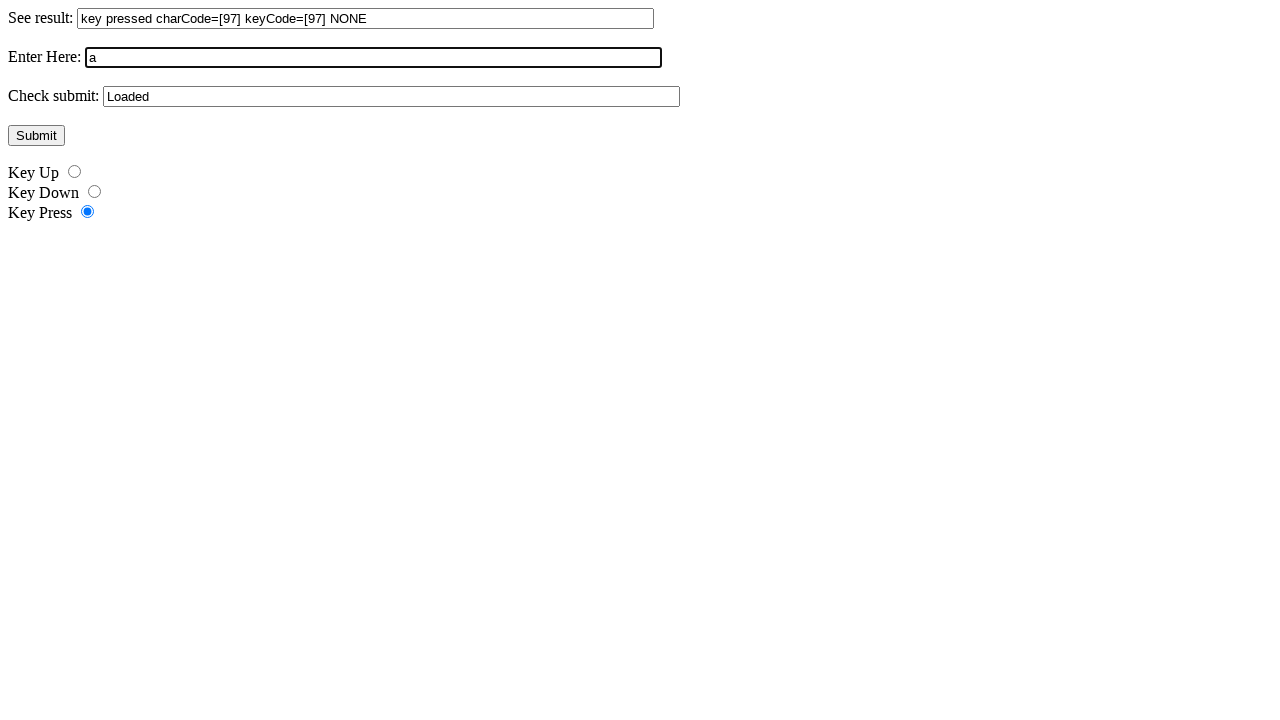

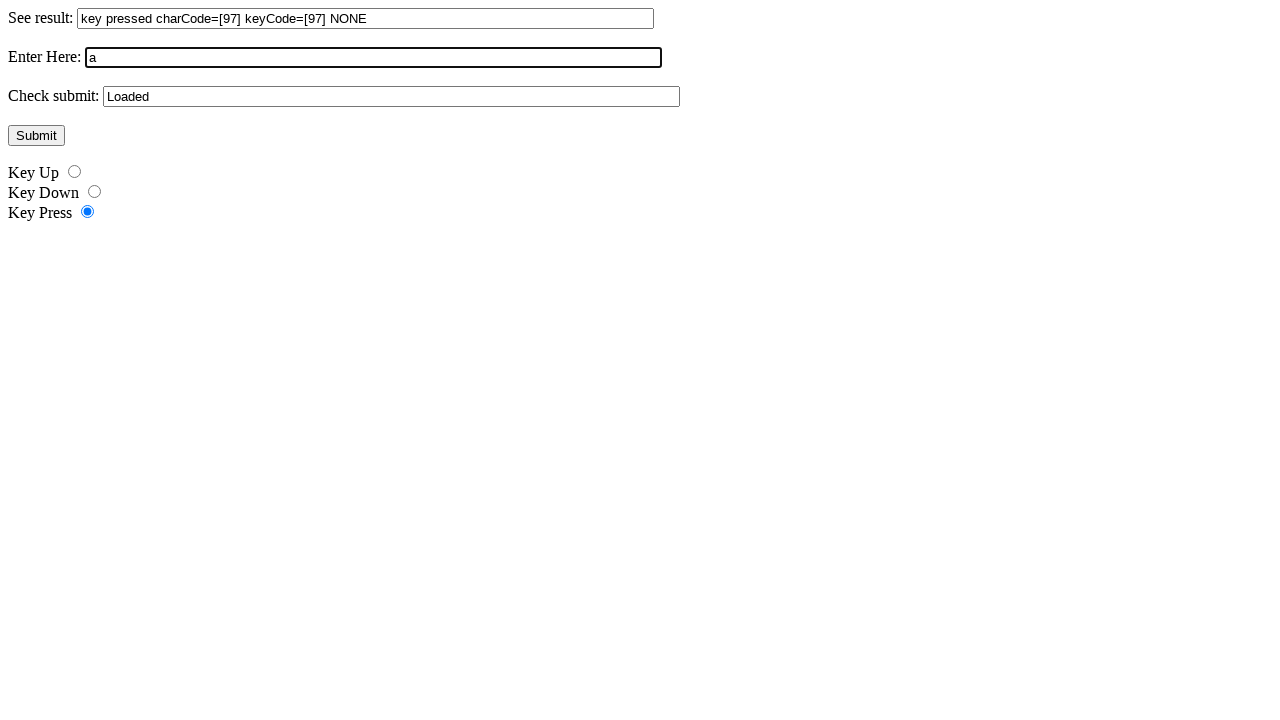